Tests JavaScript alert functionality by triggering an alert and accepting it

Starting URL: https://demoqa.com/alerts

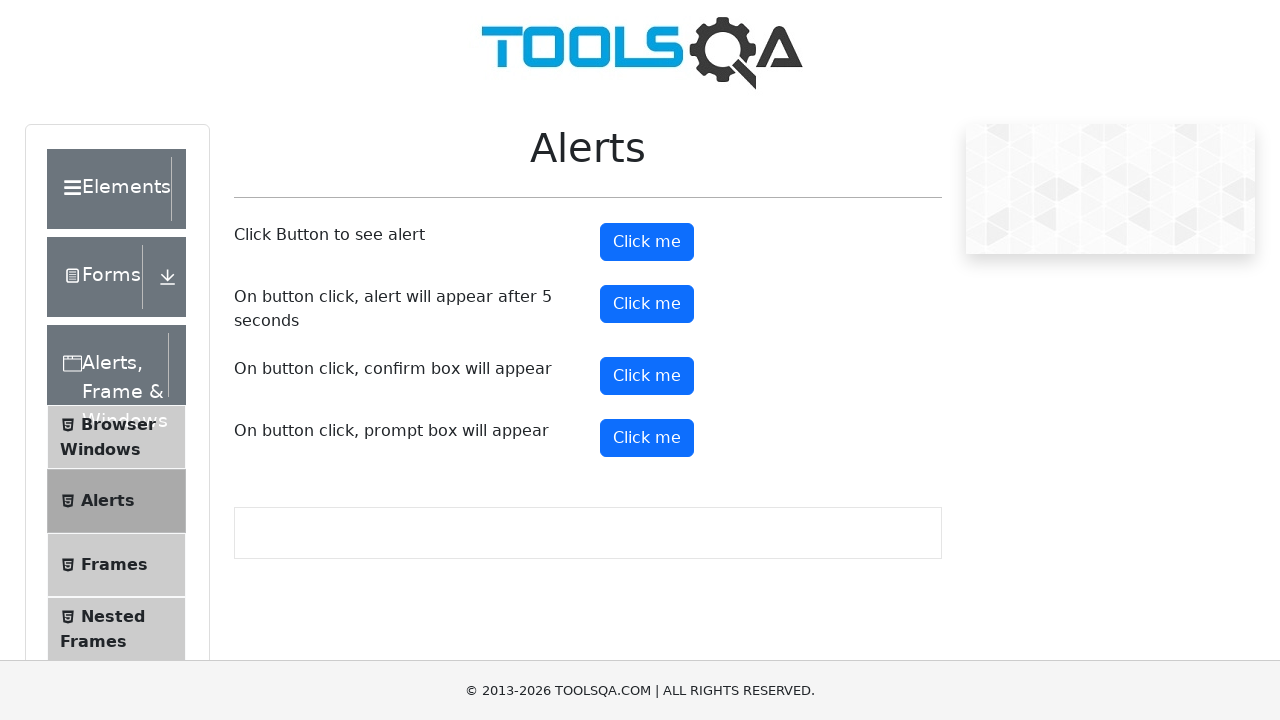

Clicked the alert button to trigger JavaScript alert at (647, 242) on button#alertButton
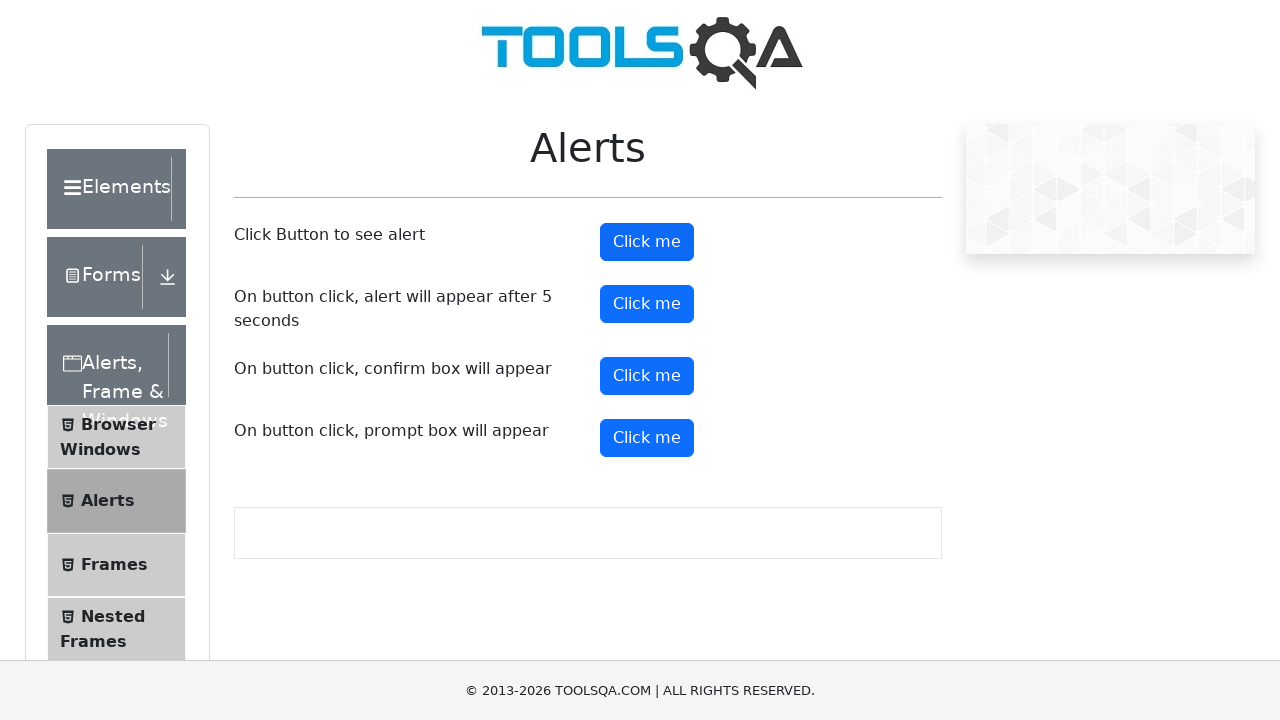

Set up dialog handler to accept alerts
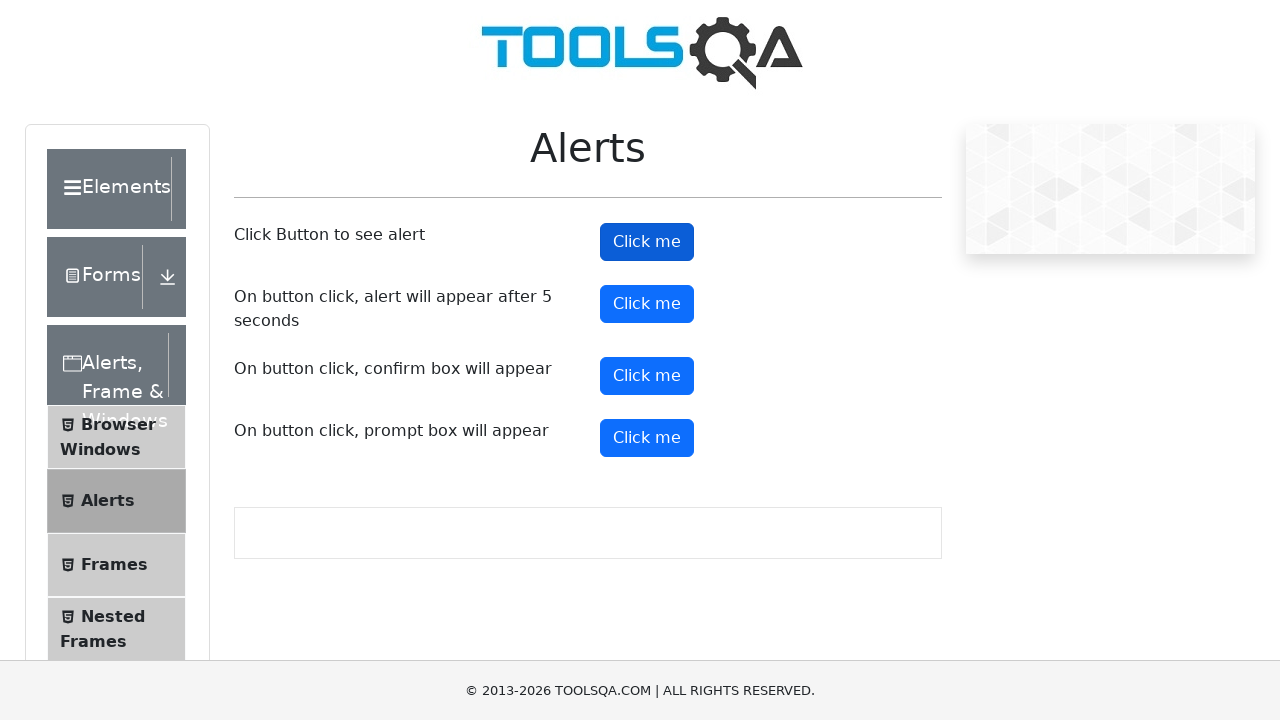

Waited 1 second for alert to be processed
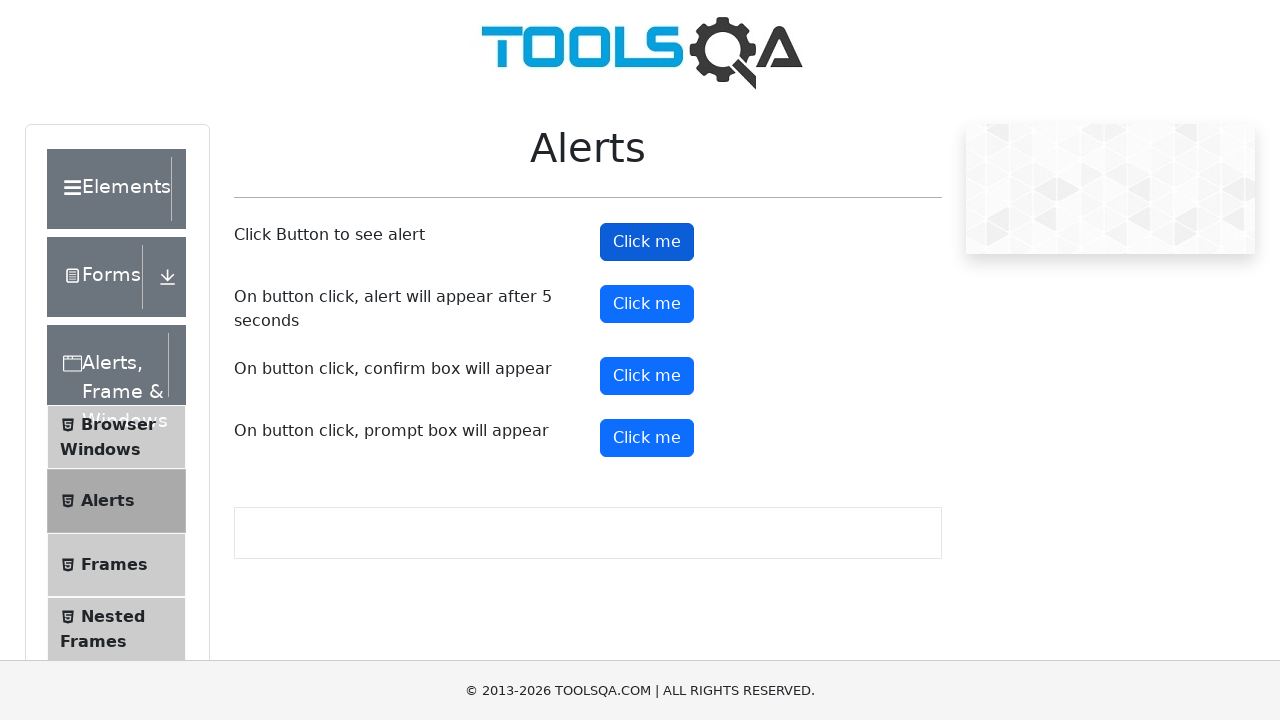

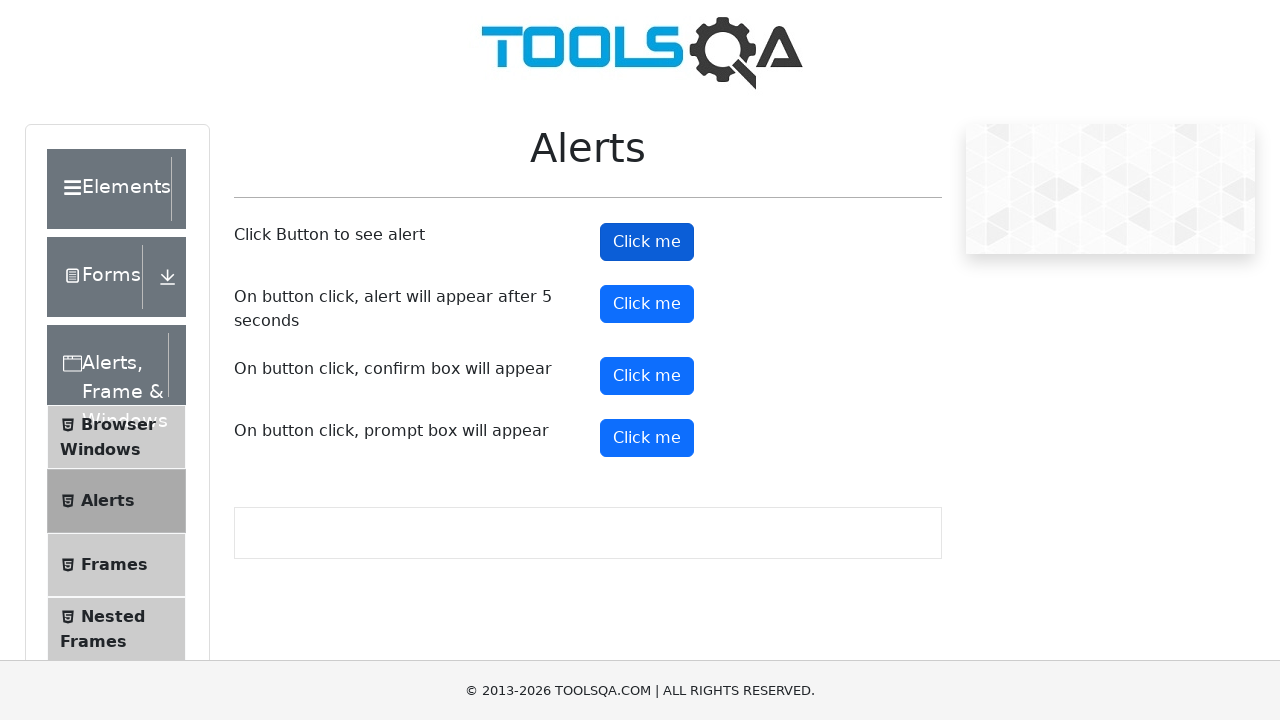